Tests handling of JavaScript confirmation popup by switching to an iframe, clicking a button that triggers a confirm dialog, and accepting the alert.

Starting URL: https://www.w3schools.com/js/tryit.asp?filename=tryjs_confirm

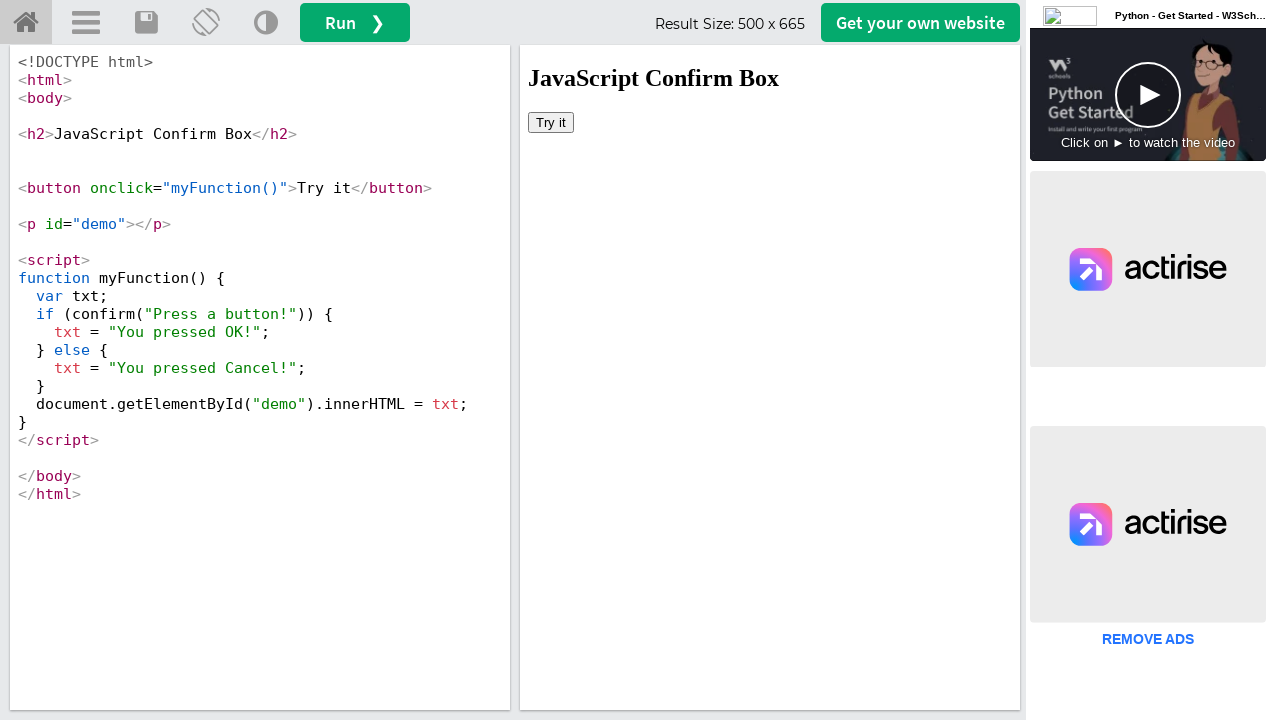

Located iframe with ID 'iframeResult' containing demo content
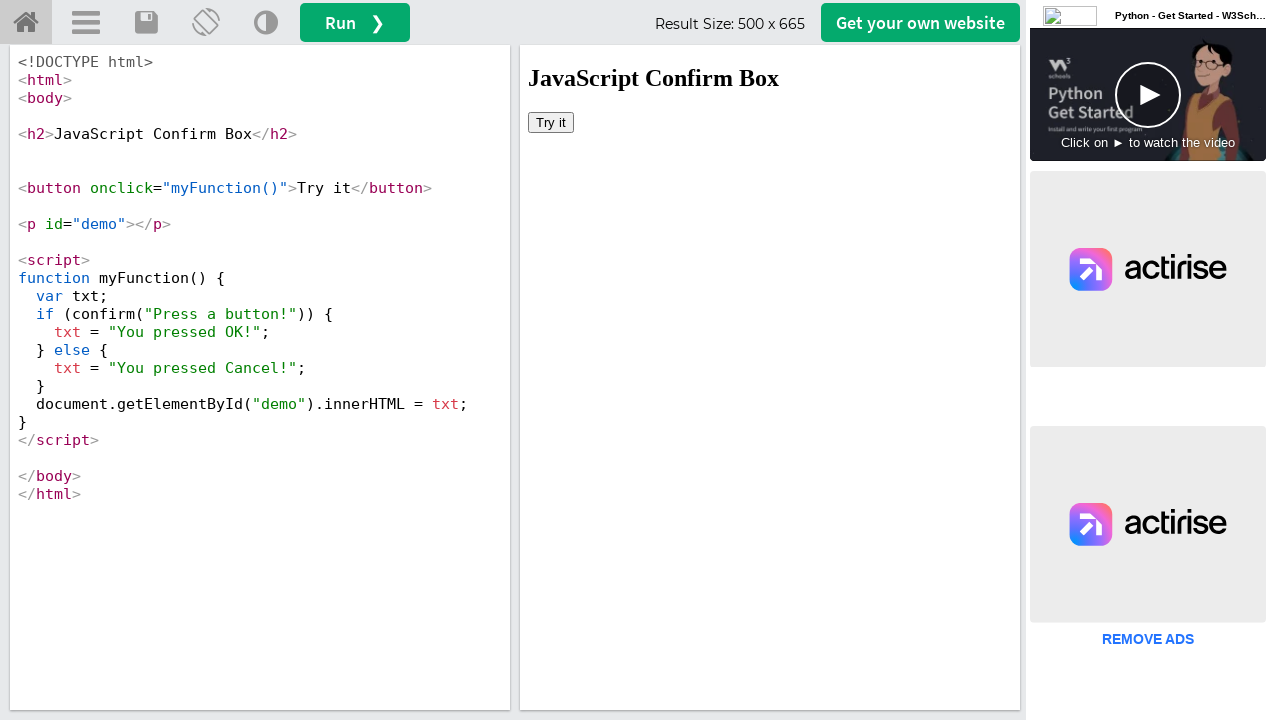

Clicked 'Try it' button in iframe to trigger confirmation popup at (551, 122) on #iframeResult >> internal:control=enter-frame >> xpath=//button[text()='Try it']
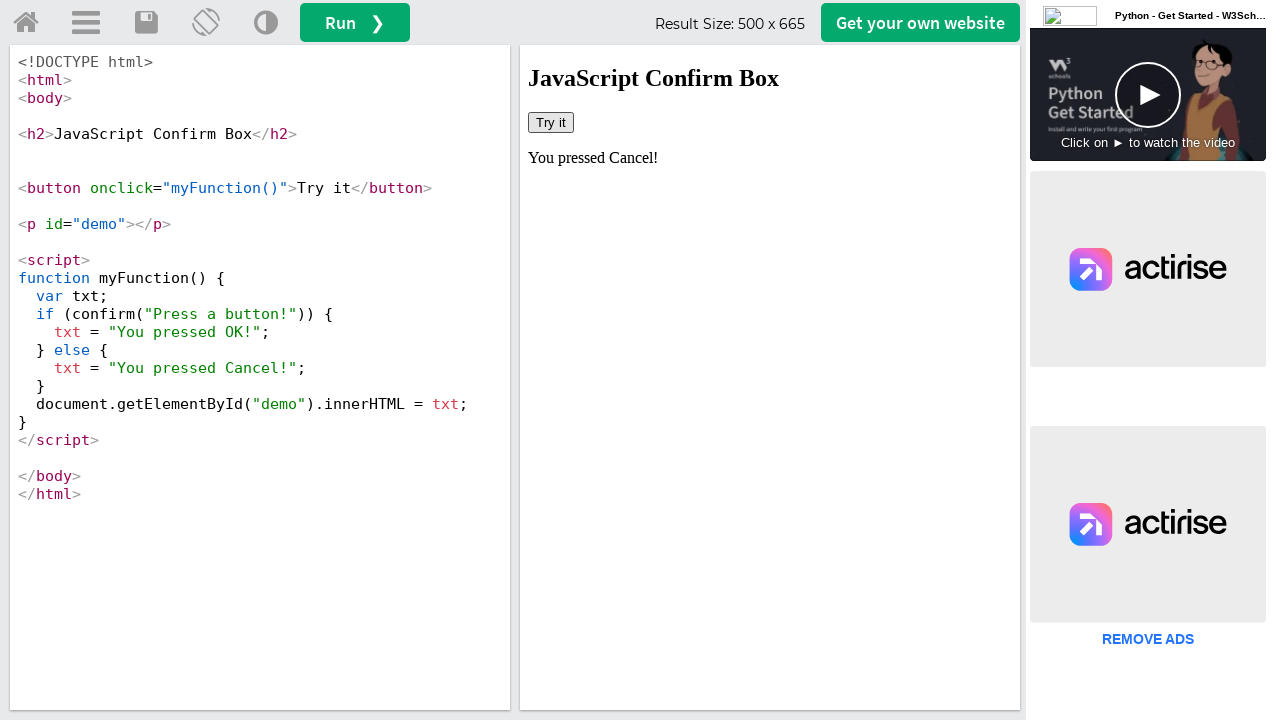

Set up dialog event handler to accept confirmation popups
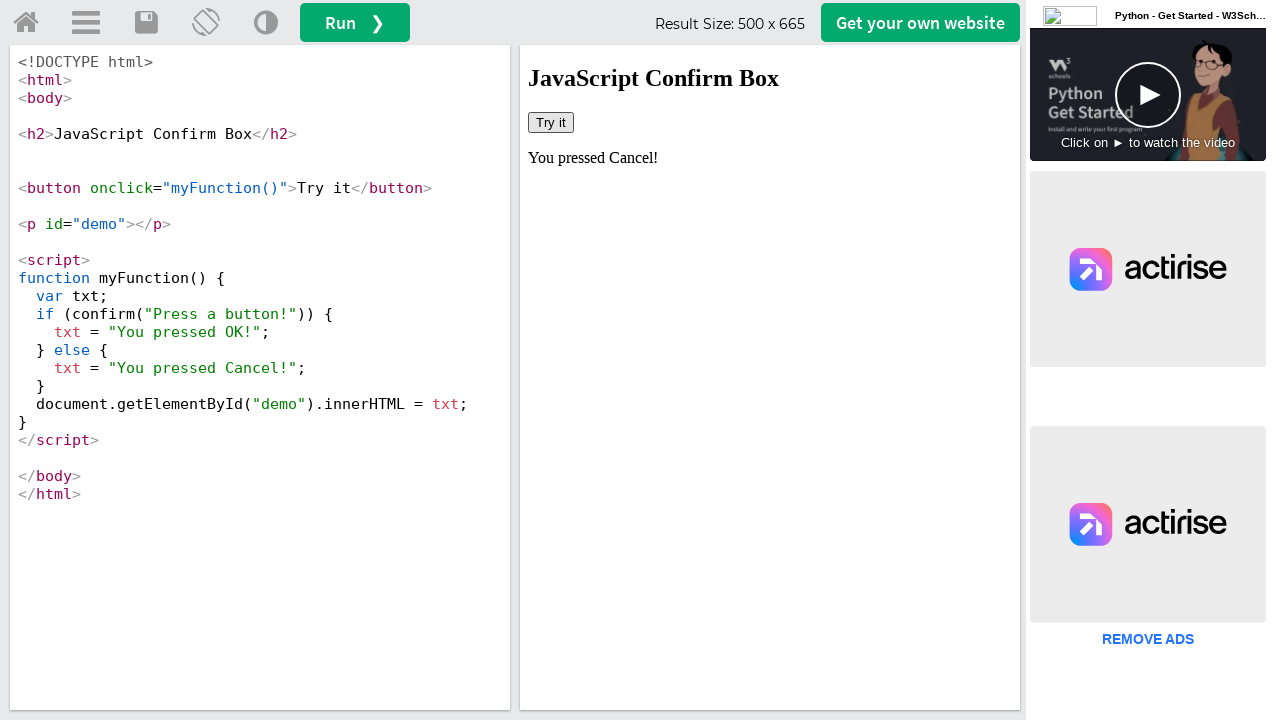

Clicked 'Try it' button again to trigger confirmation dialog with handler active at (551, 122) on #iframeResult >> internal:control=enter-frame >> xpath=//button[text()='Try it']
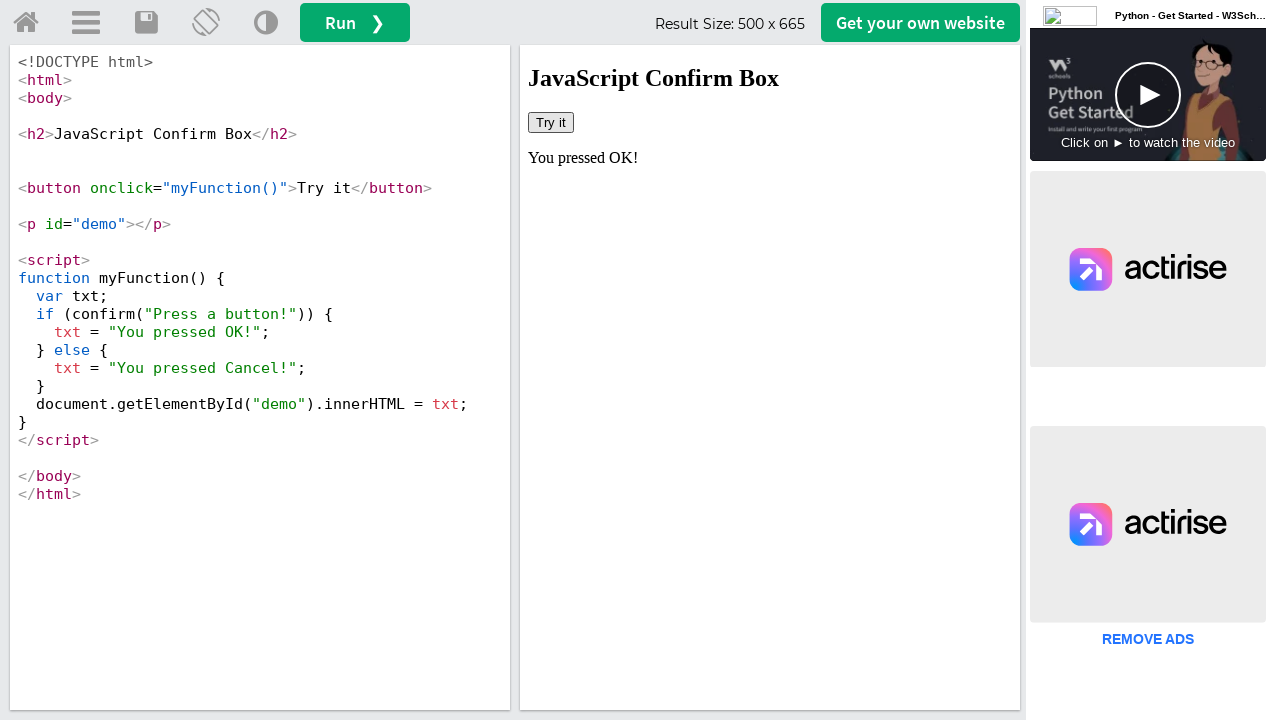

Waited for confirmation dialog to be processed
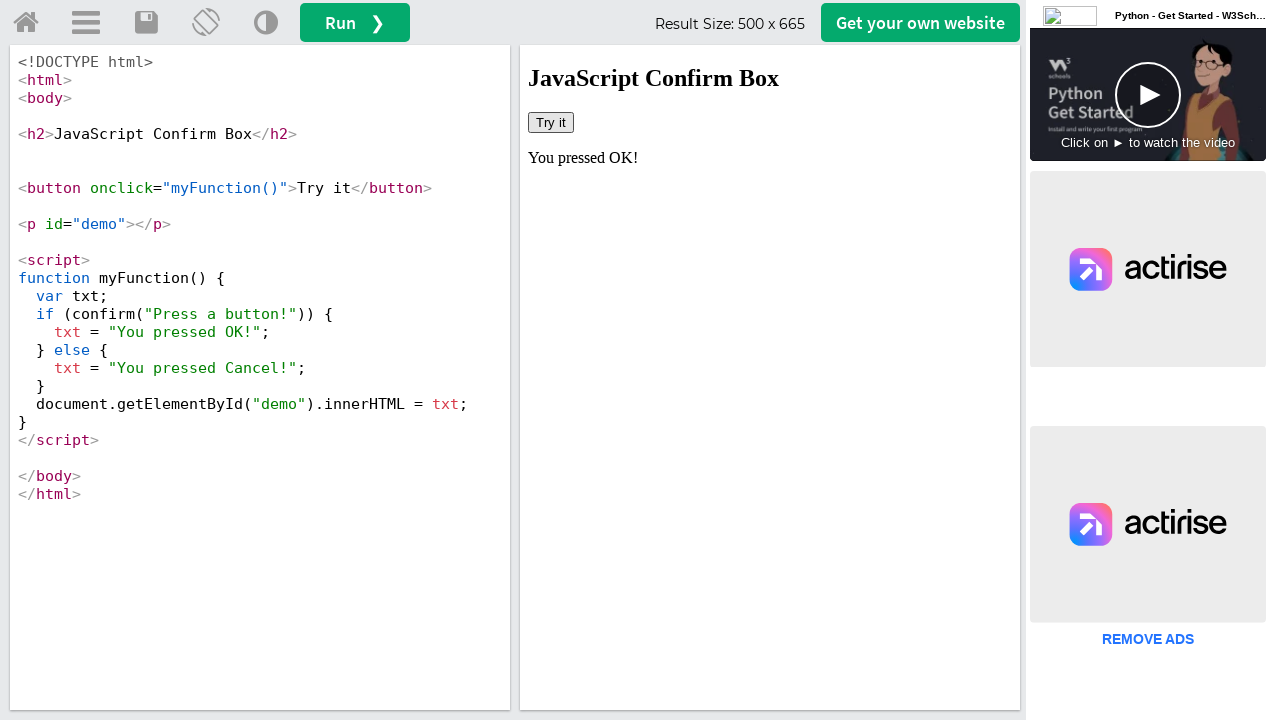

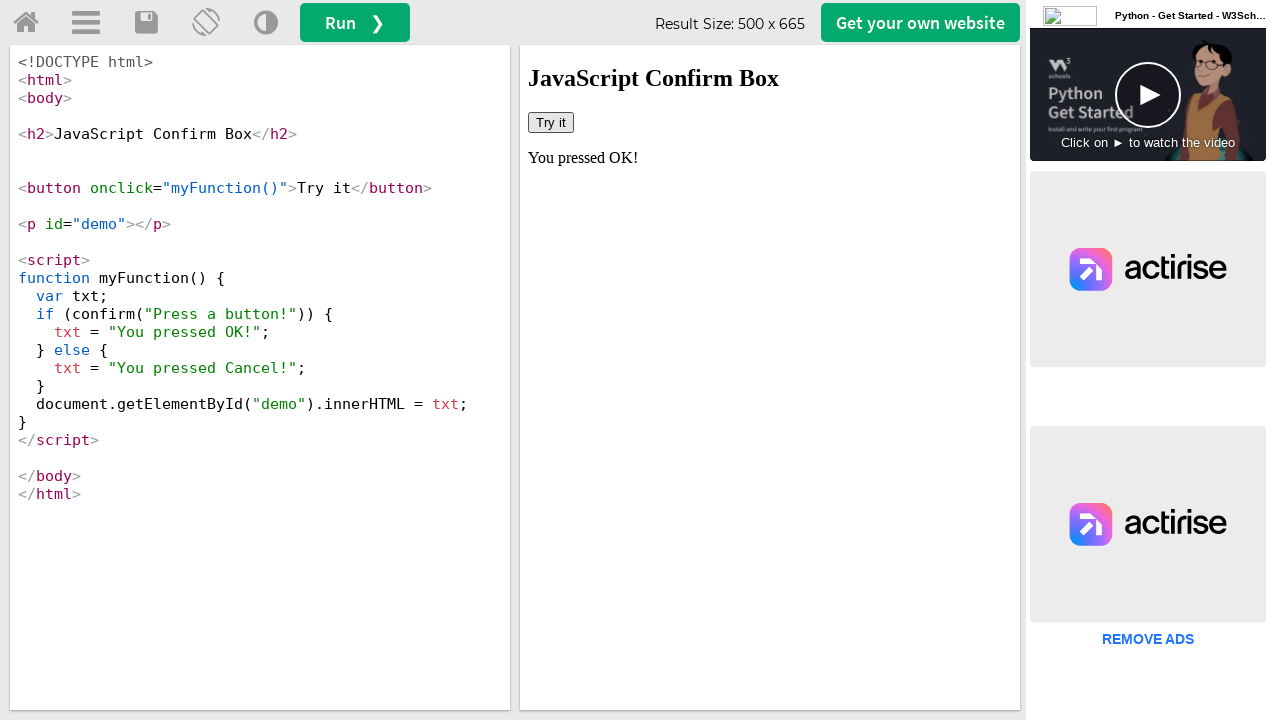